Tests the jQuery UI resizable widget by switching to the iframe containing the demo and dragging the resize handle to change the element's dimensions

Starting URL: https://jqueryui.com/resizable

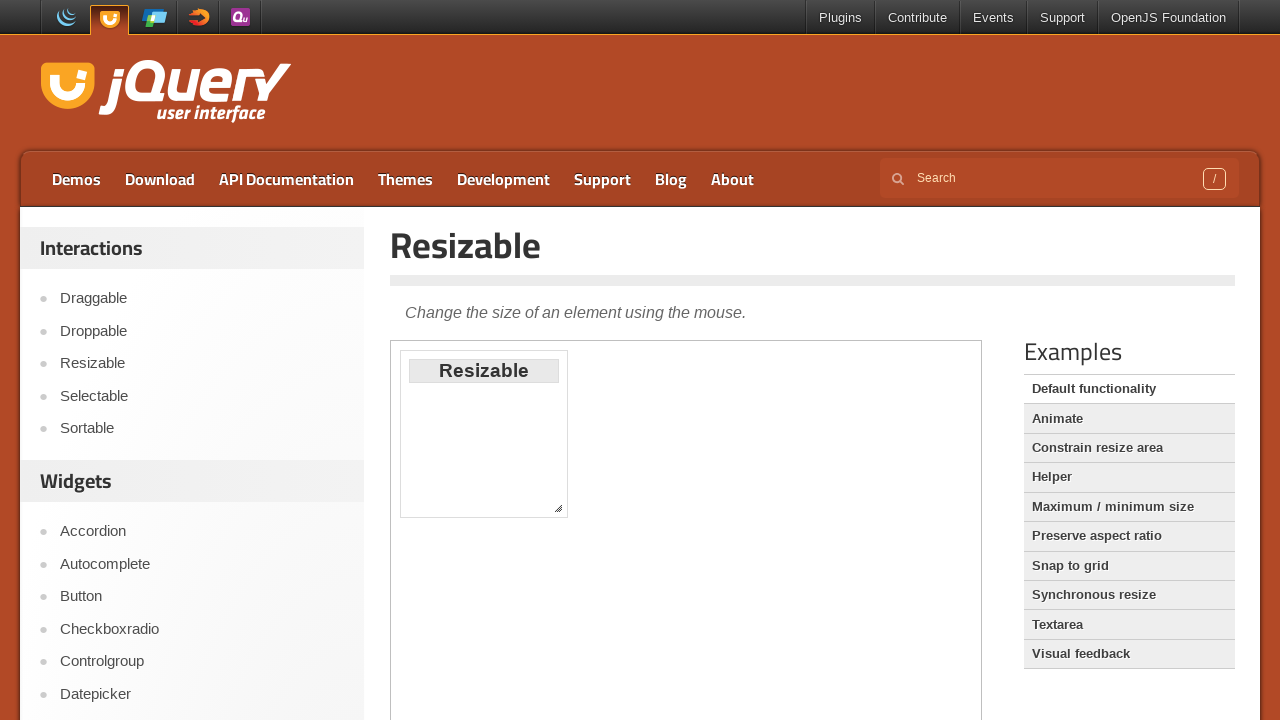

Located iframe containing resizable demo
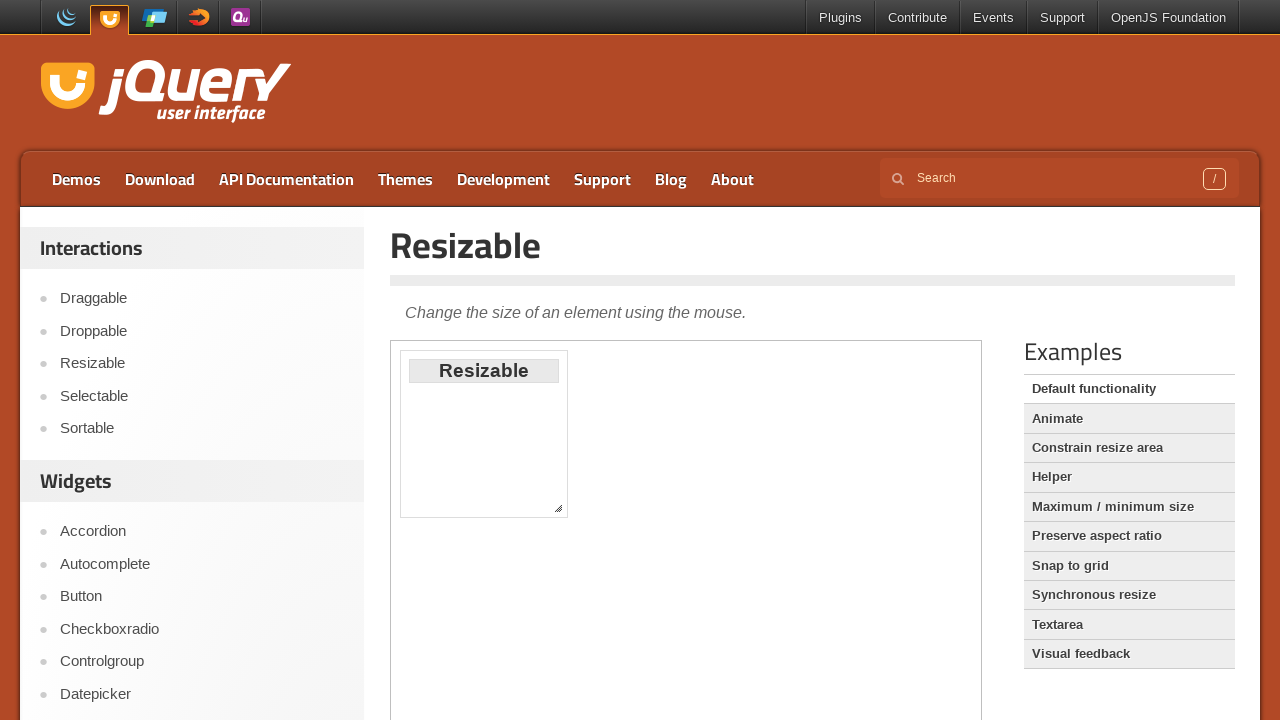

Located resize handle element
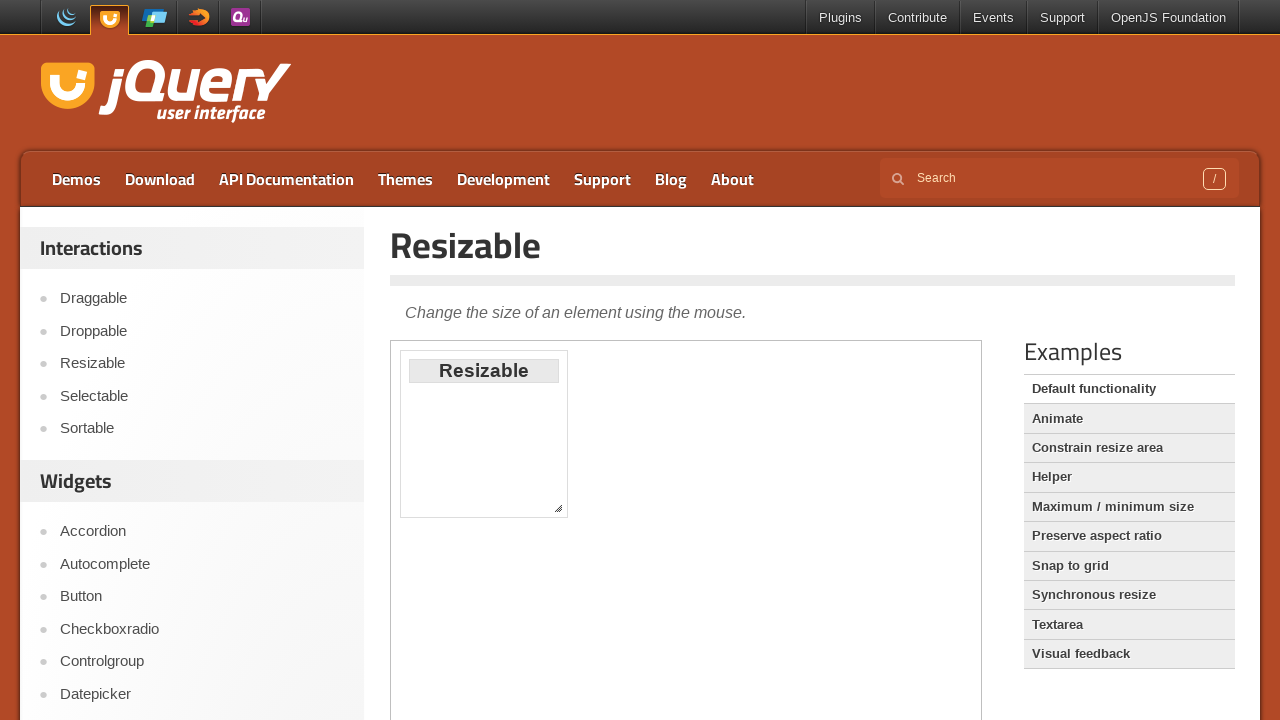

Resize handle became visible
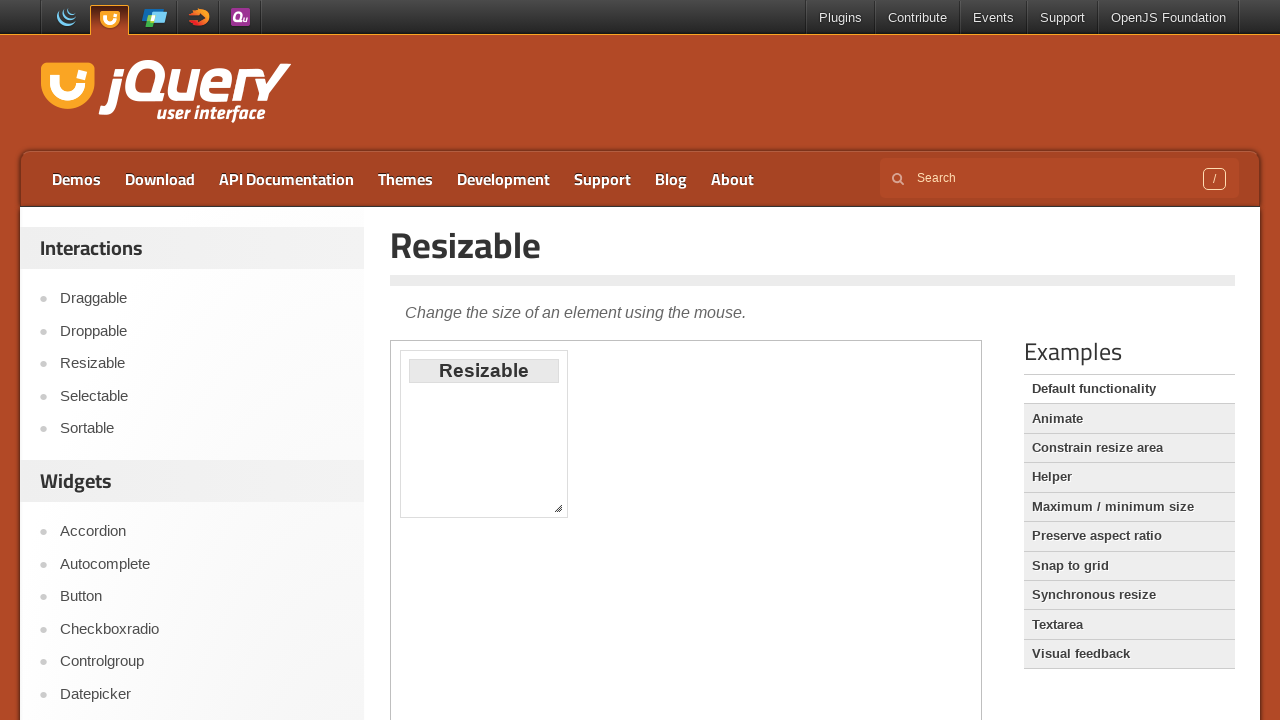

Retrieved bounding box of resize handle
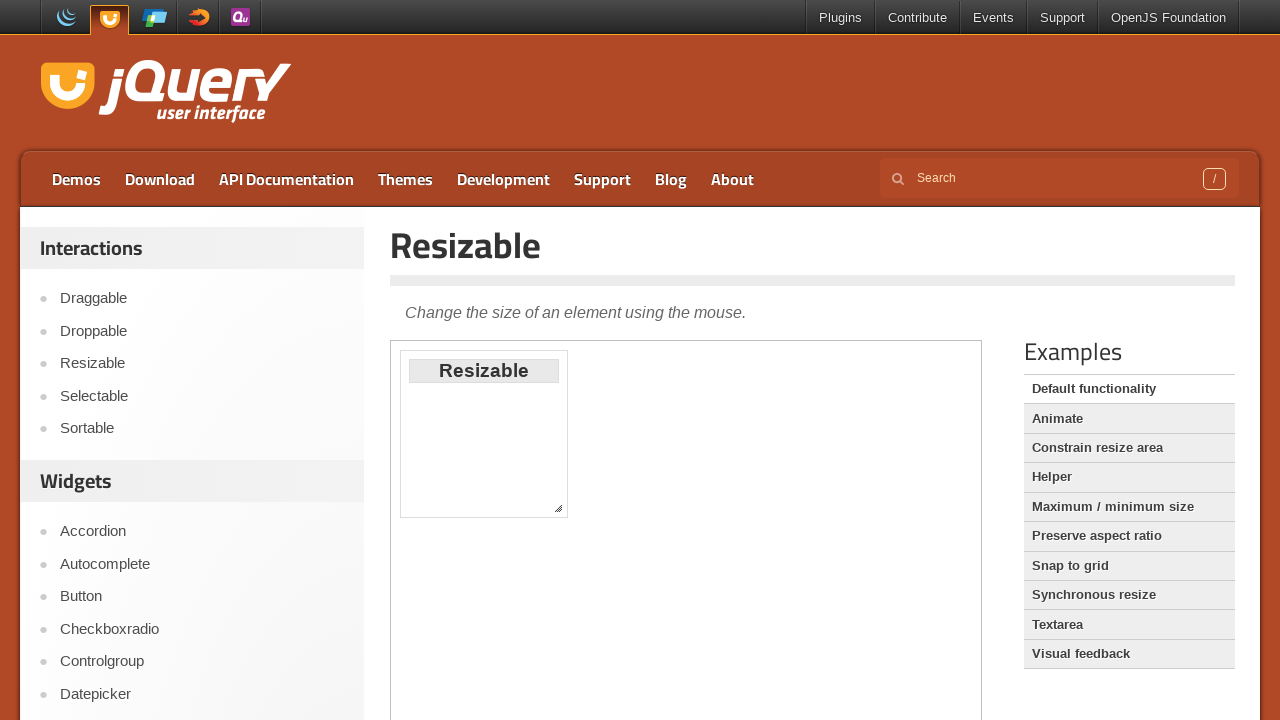

Double-clicked resize handle at (558, 508) on iframe.demo-frame >> nth=0 >> internal:control=enter-frame >> div.ui-resizable-h
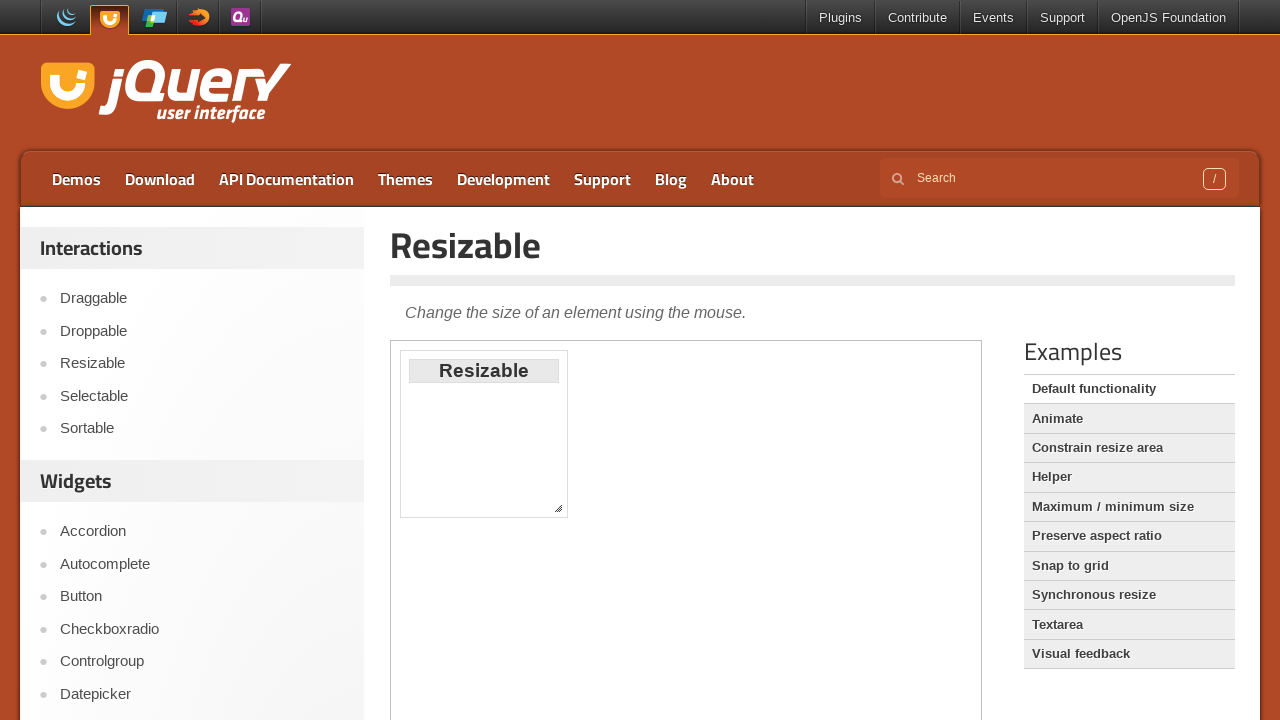

Moved mouse to center of resize handle at (558, 508)
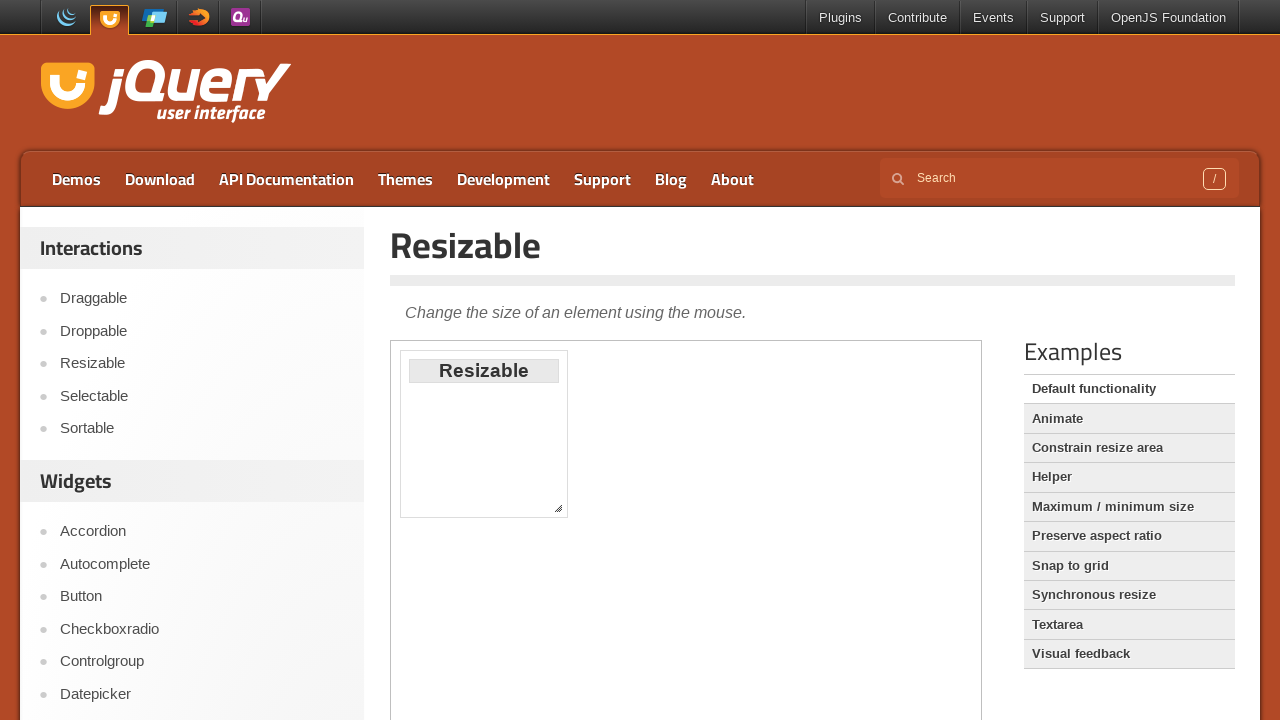

Pressed mouse button down on resize handle at (558, 508)
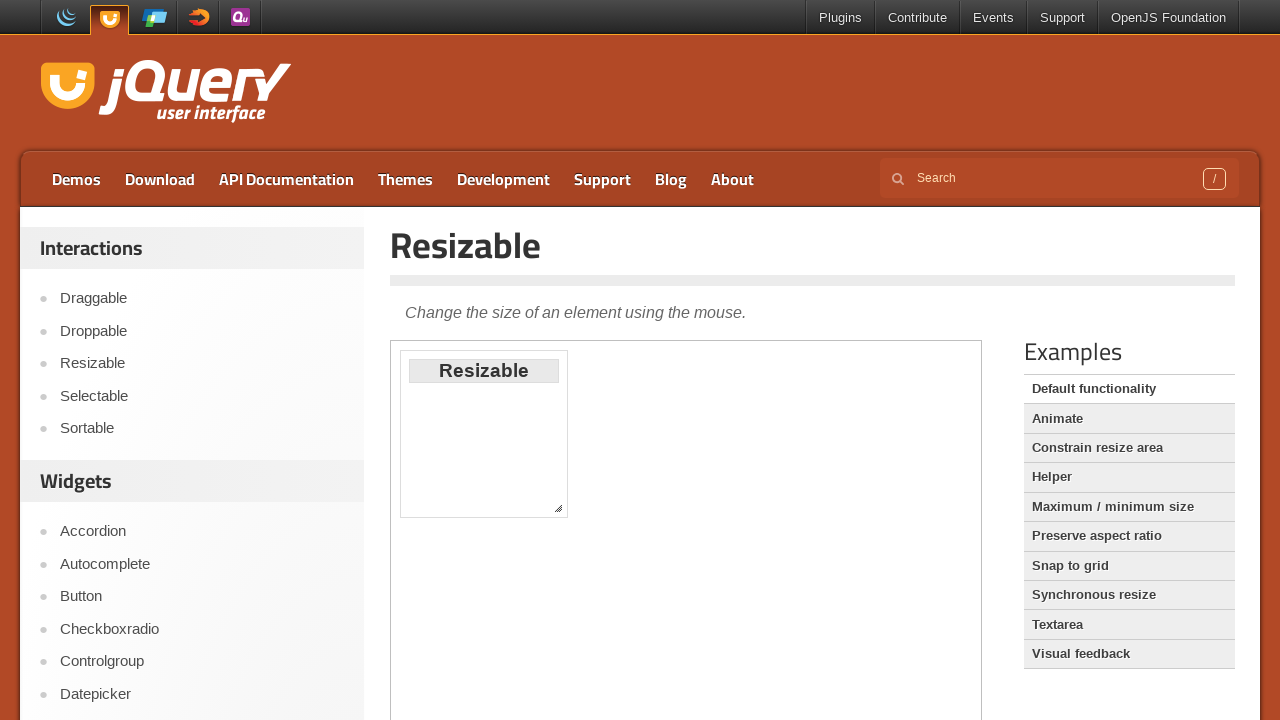

Dragged resize handle 40px right and 80px down at (598, 588)
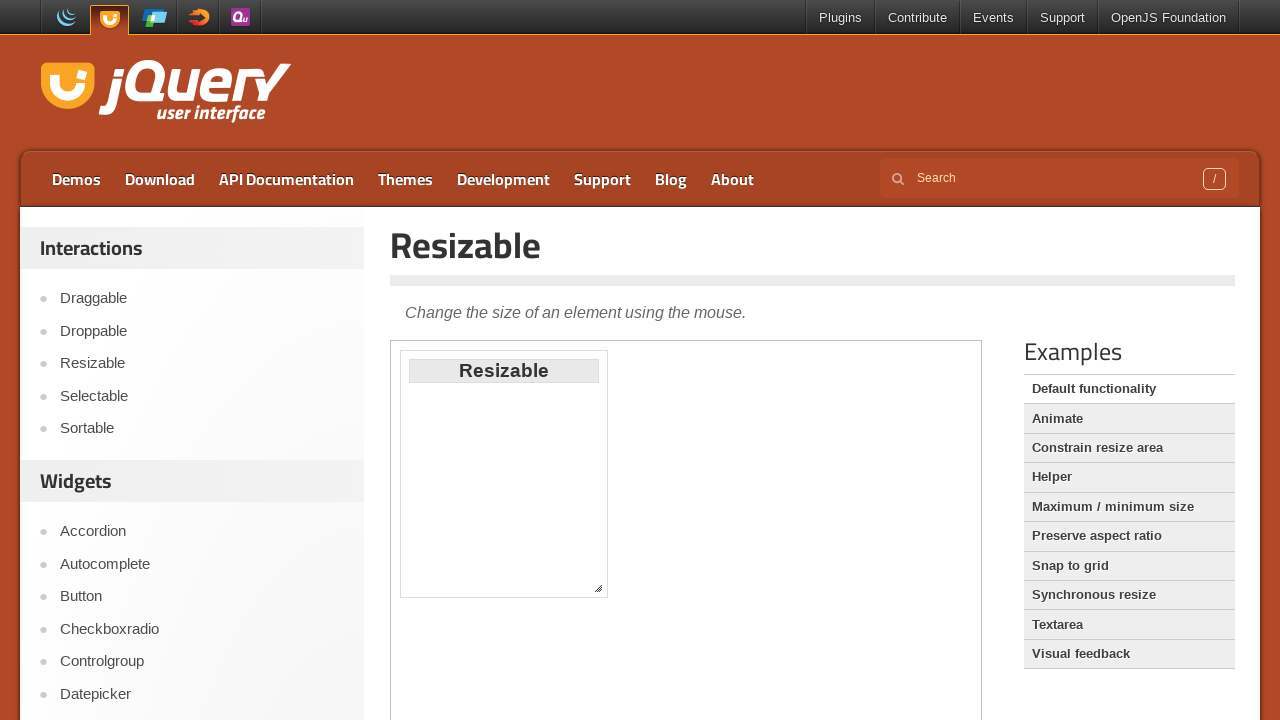

Released mouse button after dragging resize handle at (598, 588)
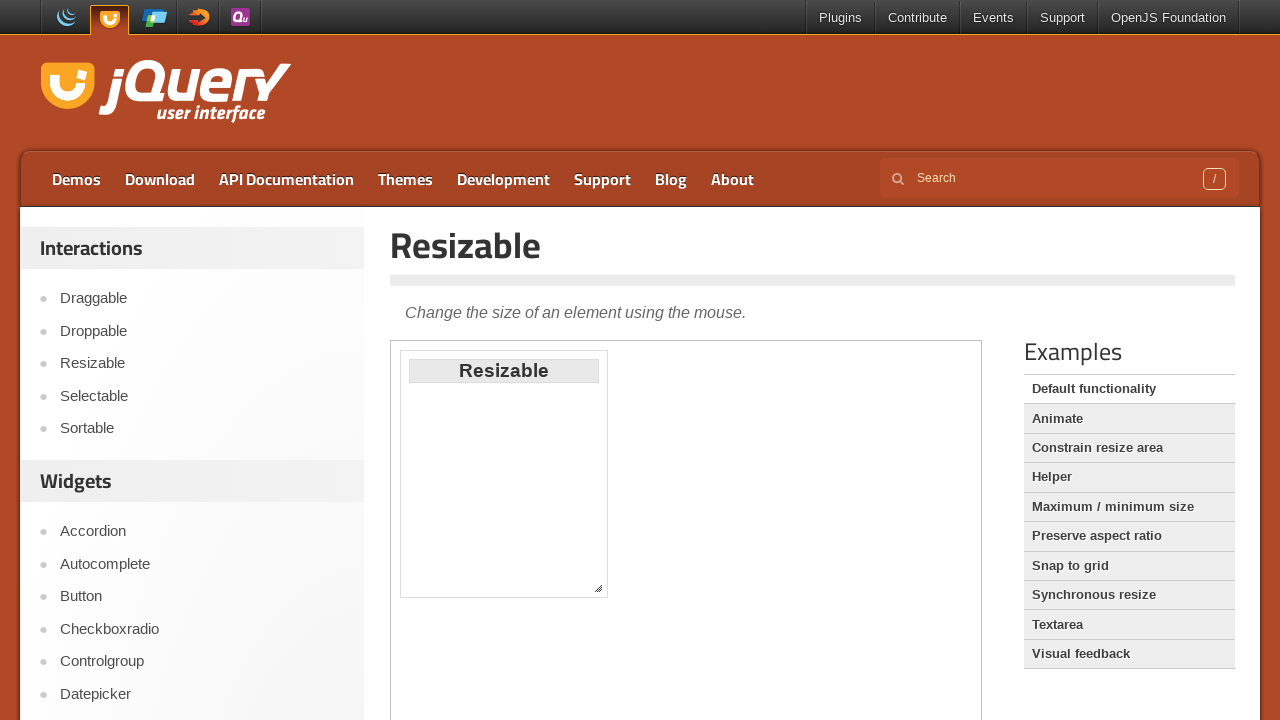

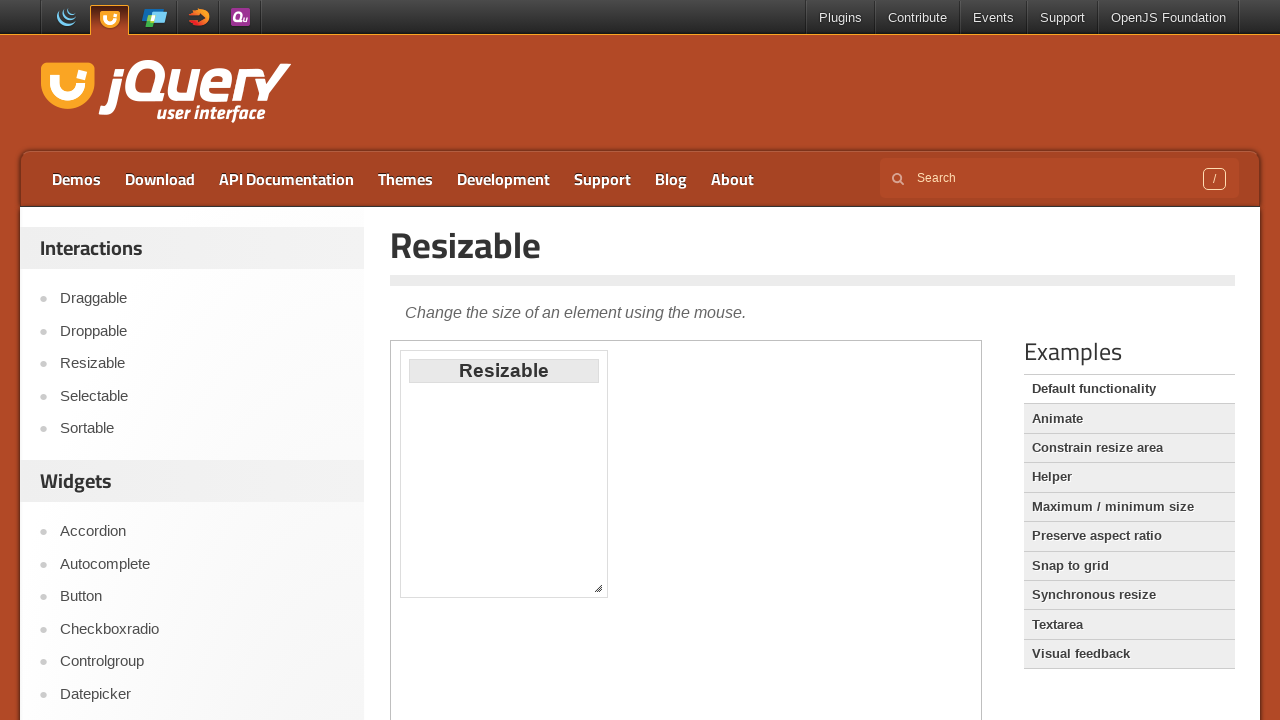